Tests dynamic loading functionality by clicking a start button and waiting for a finish message to appear with the text "Hello World!"

Starting URL: http://the-internet.herokuapp.com/dynamic_loading/2

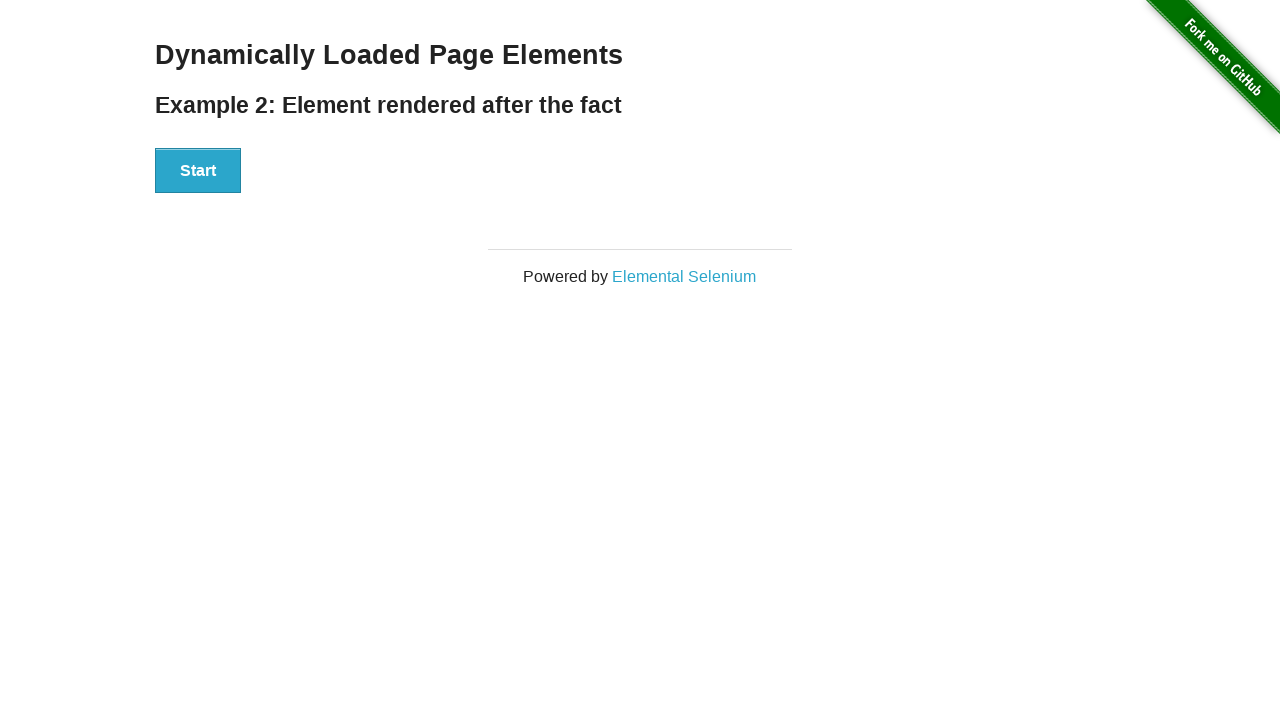

Clicked start button to trigger dynamic loading at (198, 171) on #start button
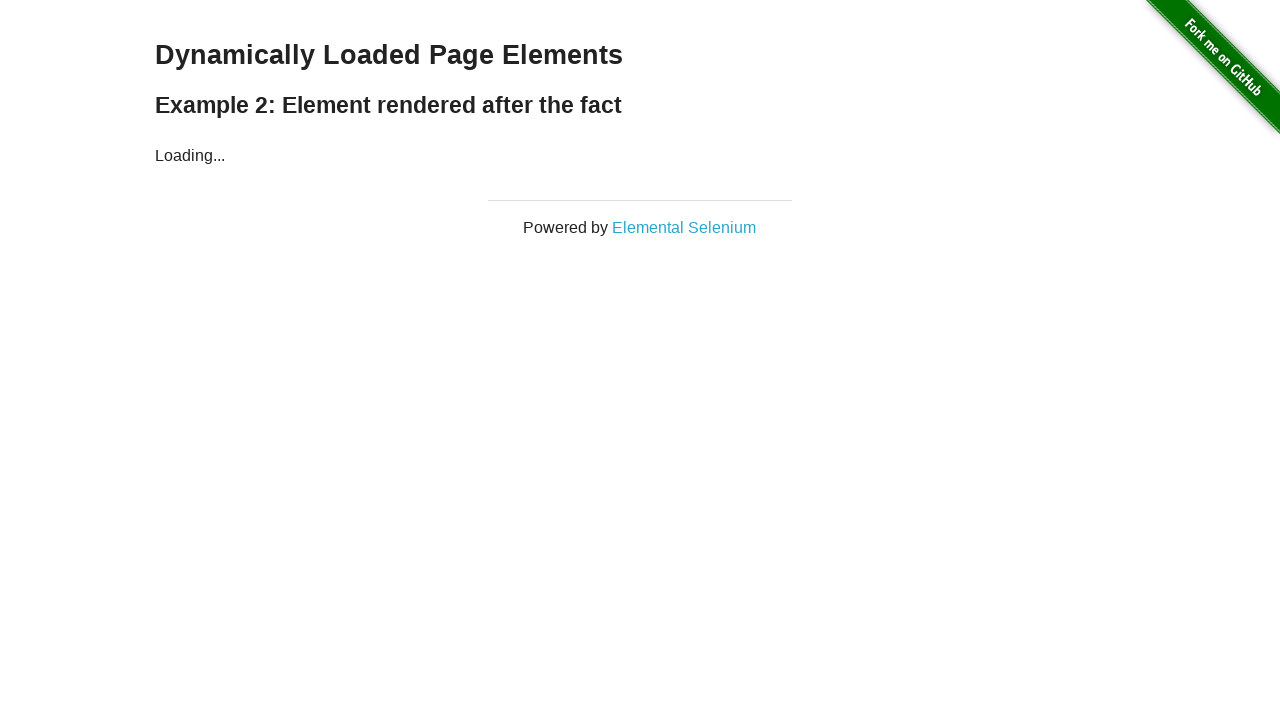

Waited for finish element to become visible
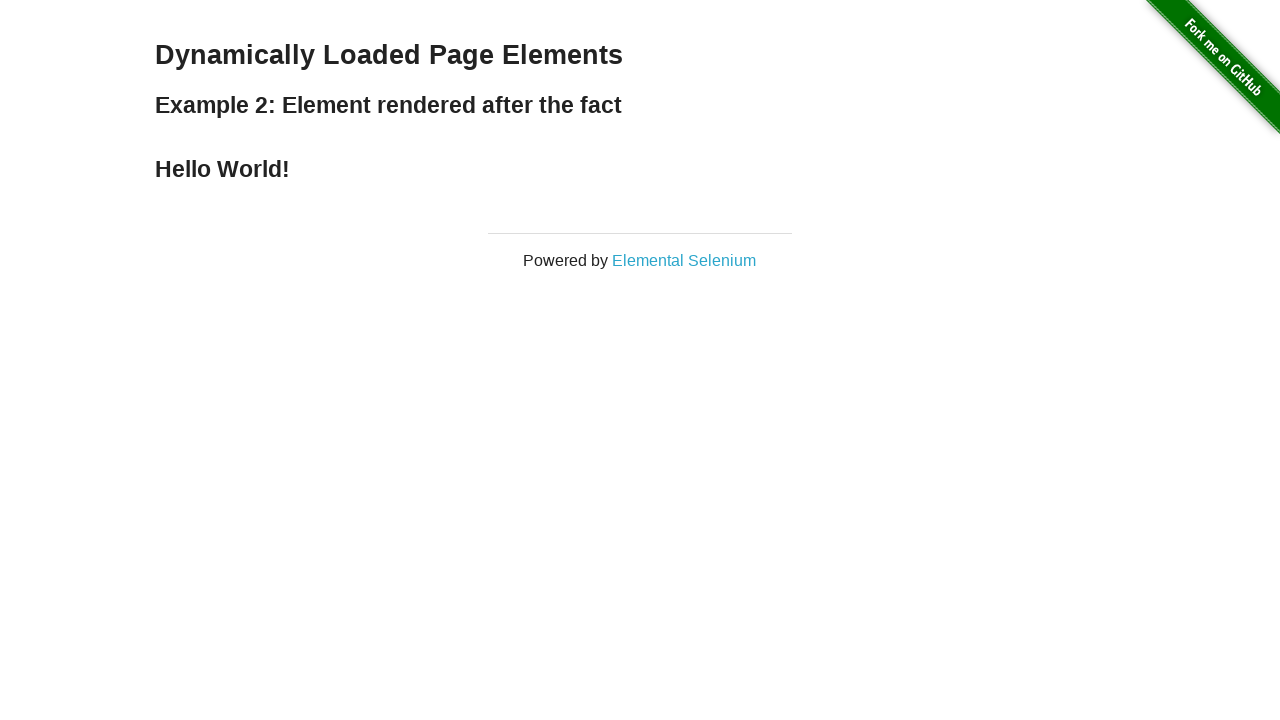

Located the finish element
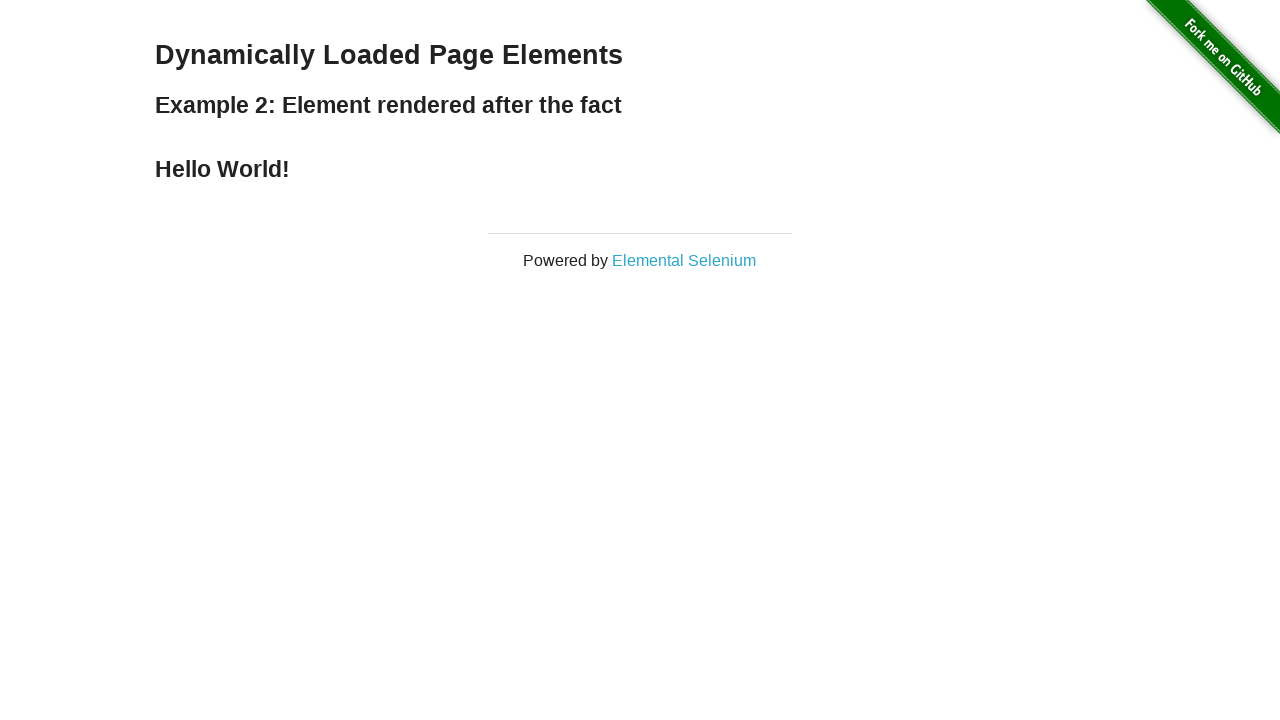

Verified finish element contains 'Hello World!' message
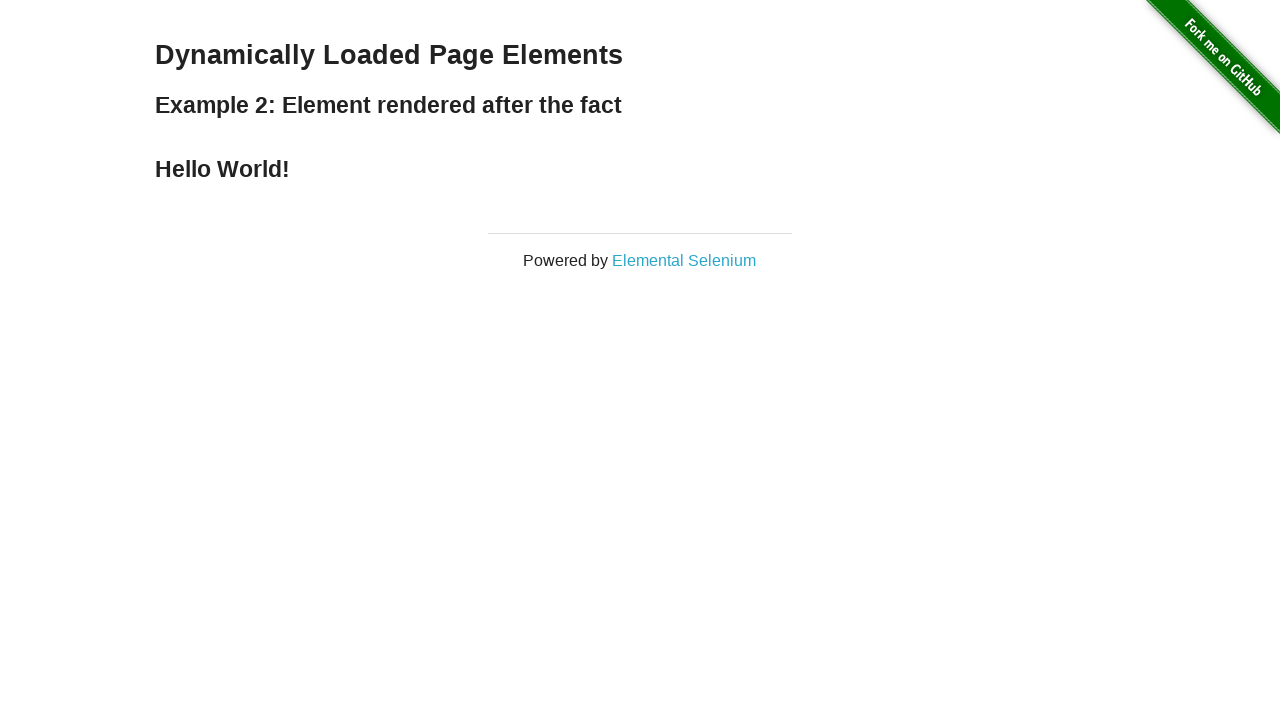

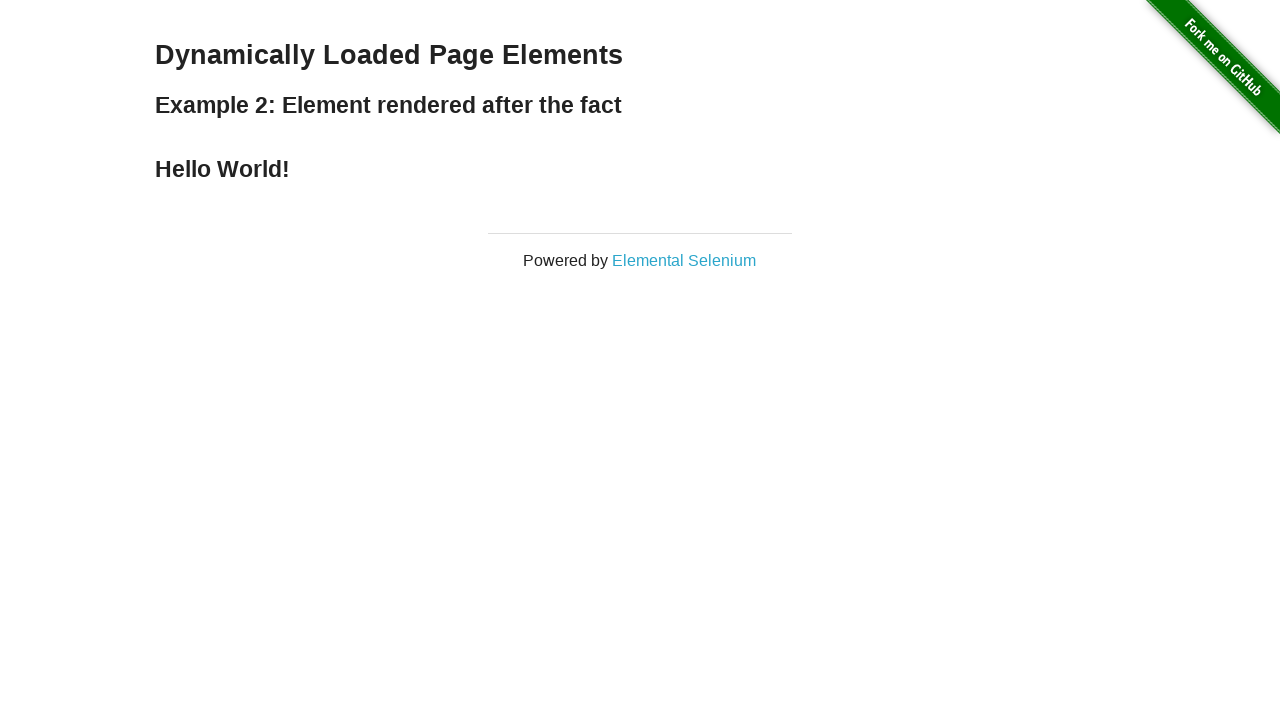